Tests navigation flow by clicking the Sign In button, then clicking the "Create account" link, and navigating back twice to return to the homepage

Starting URL: https://mystore-testlab.coderslab.pl/index.php

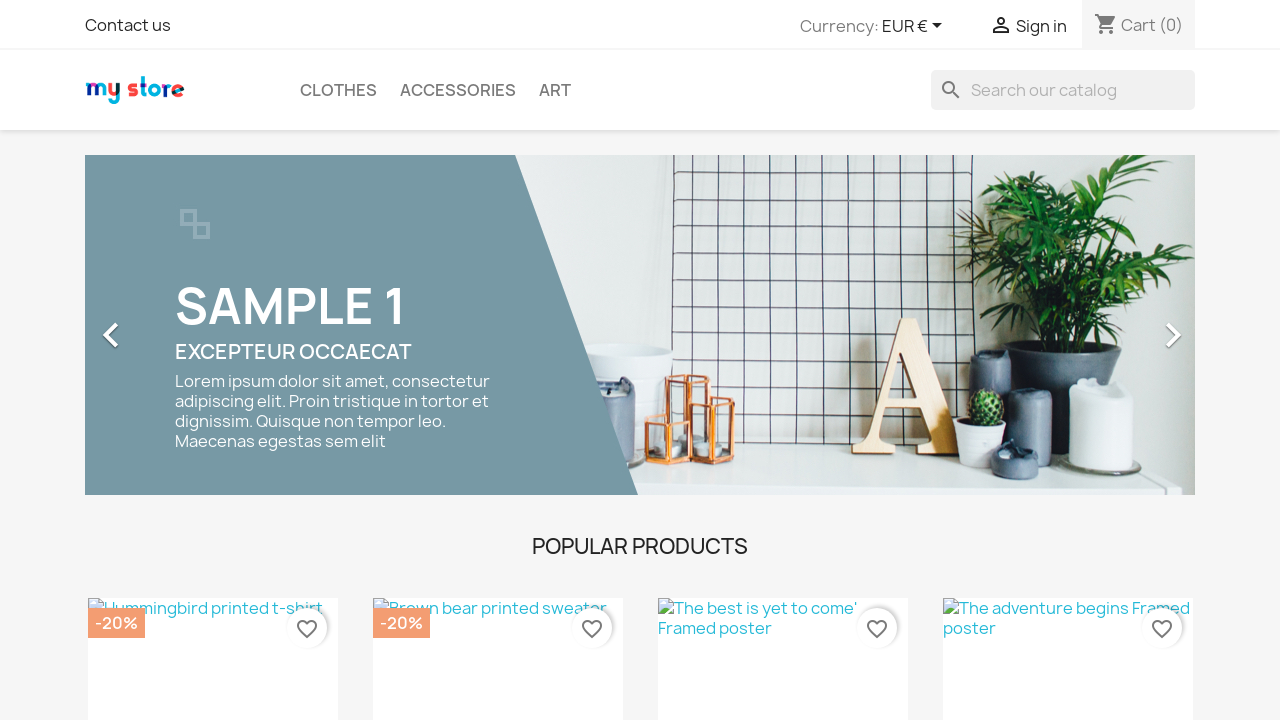

Clicked the Sign In button at (1041, 26) on xpath=//*[contains(text(),'Sign in')]
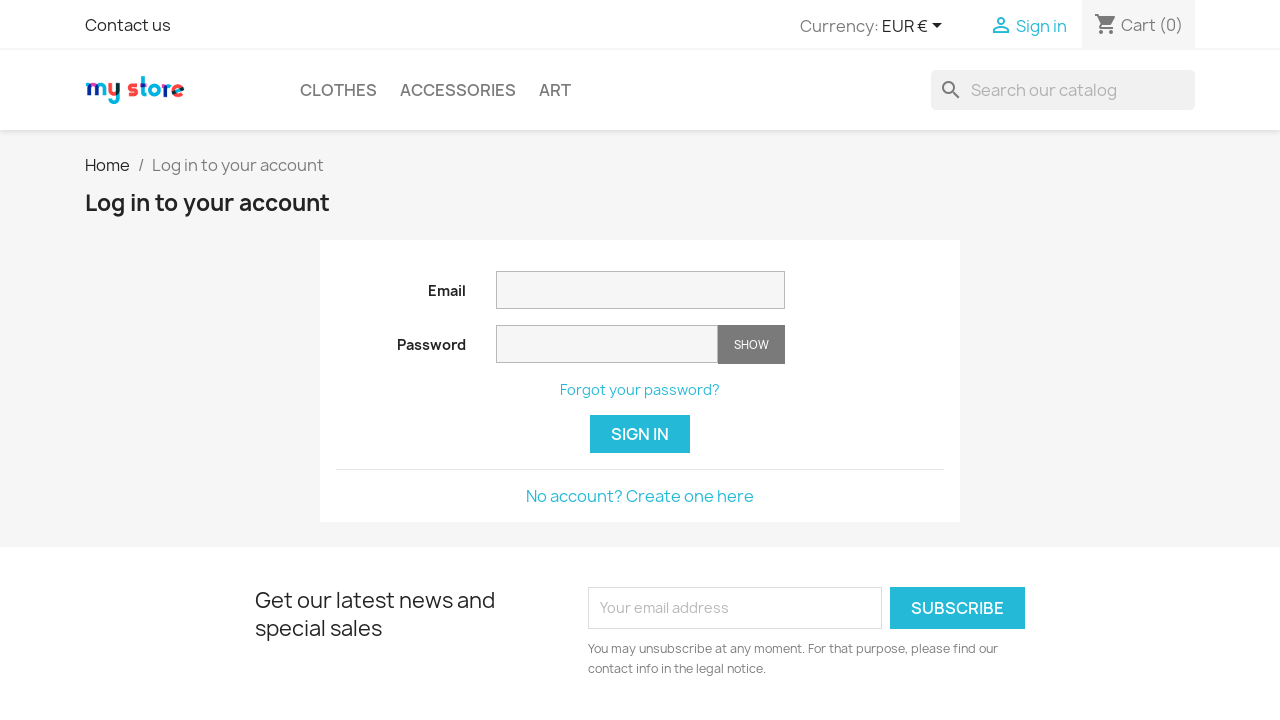

Clicked the 'No account? Create one here' link at (640, 496) on xpath=//*[contains(text(),'No account? Create one here')]
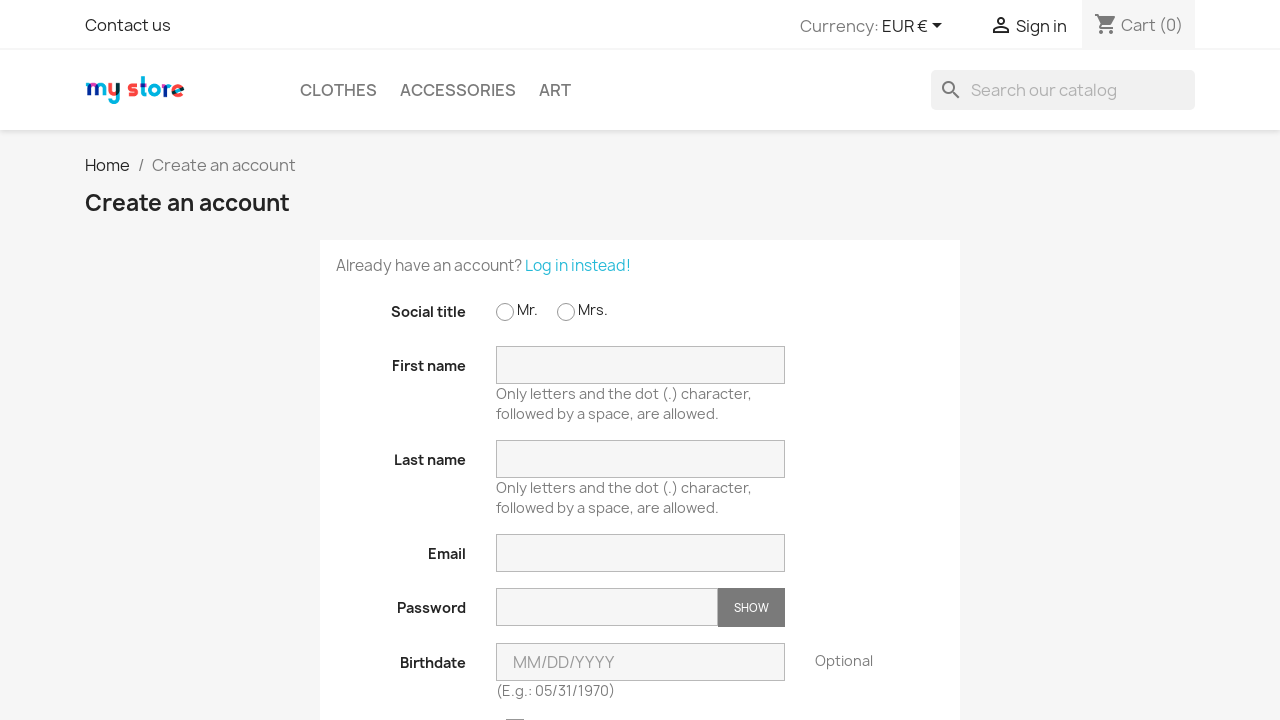

Navigated back once
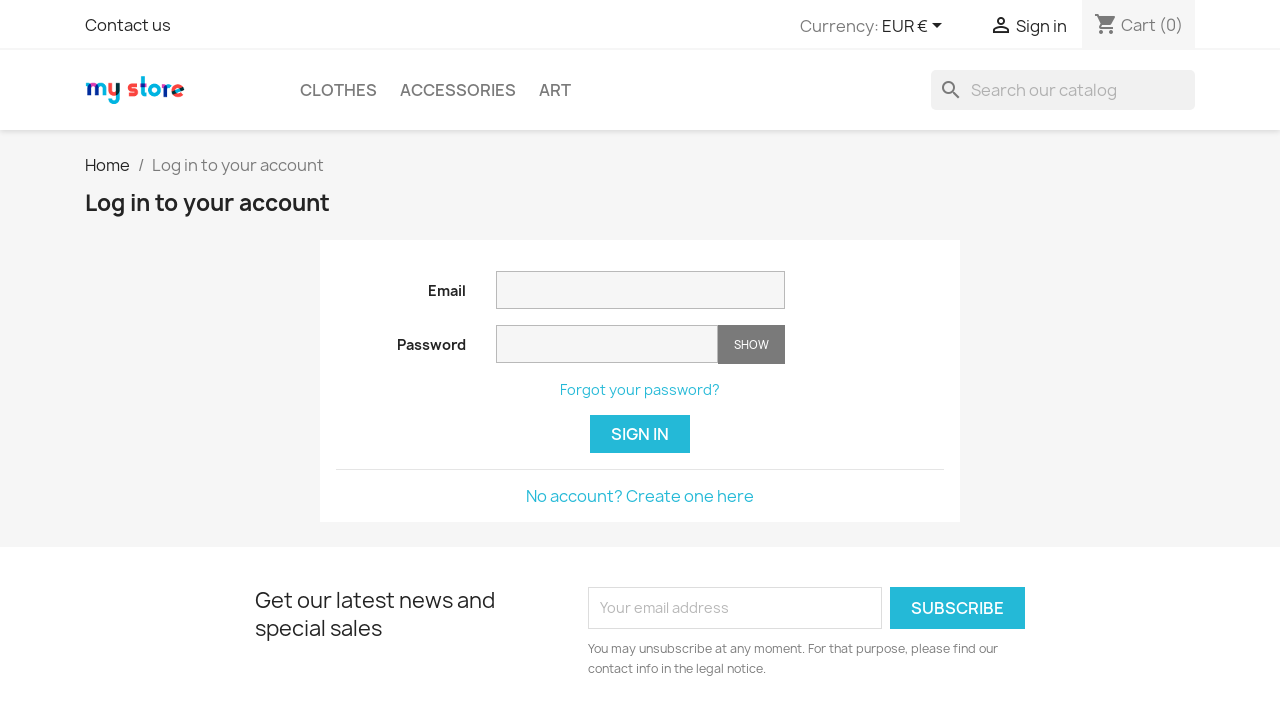

Navigated back to homepage
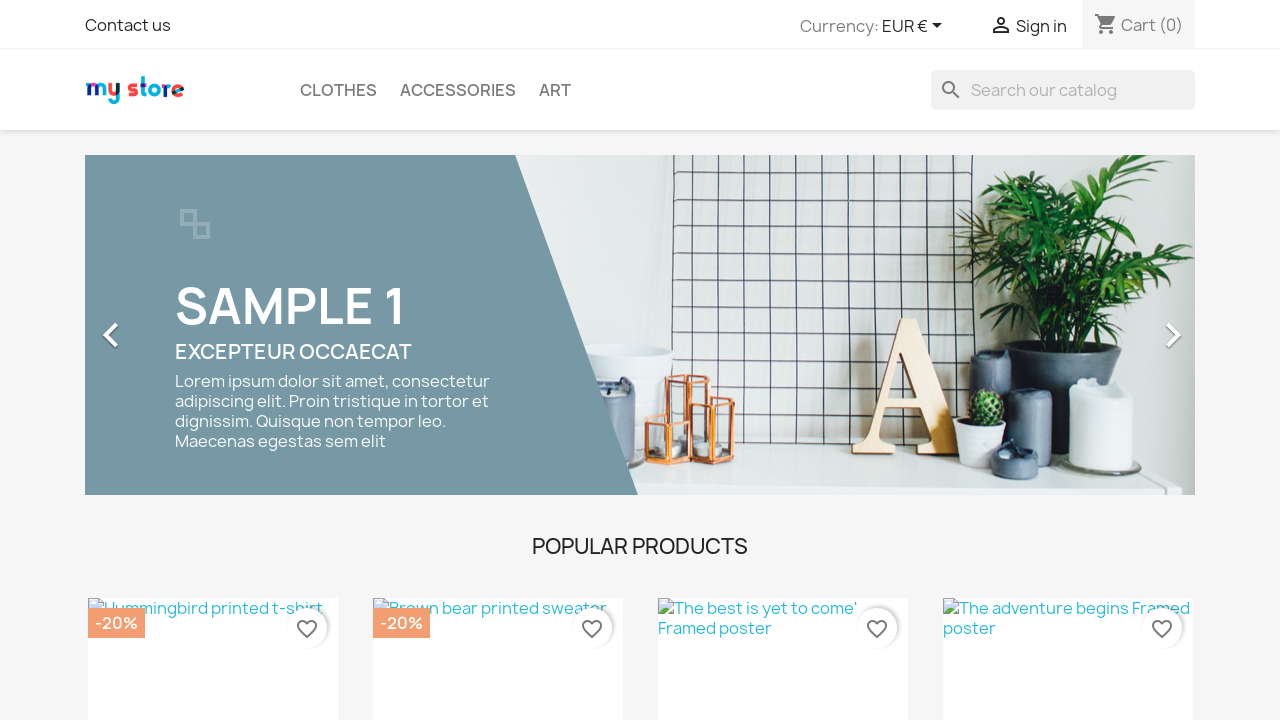

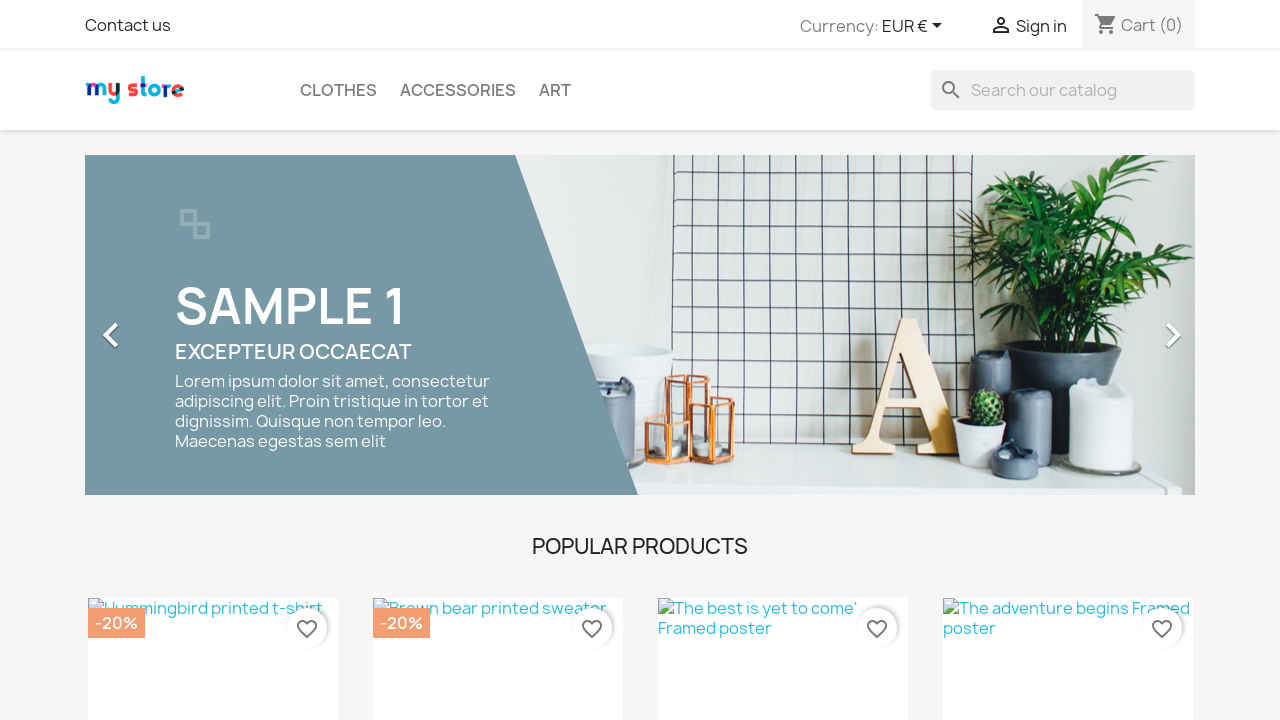